Tests adding and removing elements by clicking an "Add Element" button multiple times, verifying element count, then clicking a dynamically added button to remove it.

Starting URL: http://the-internet.herokuapp.com/add_remove_elements/

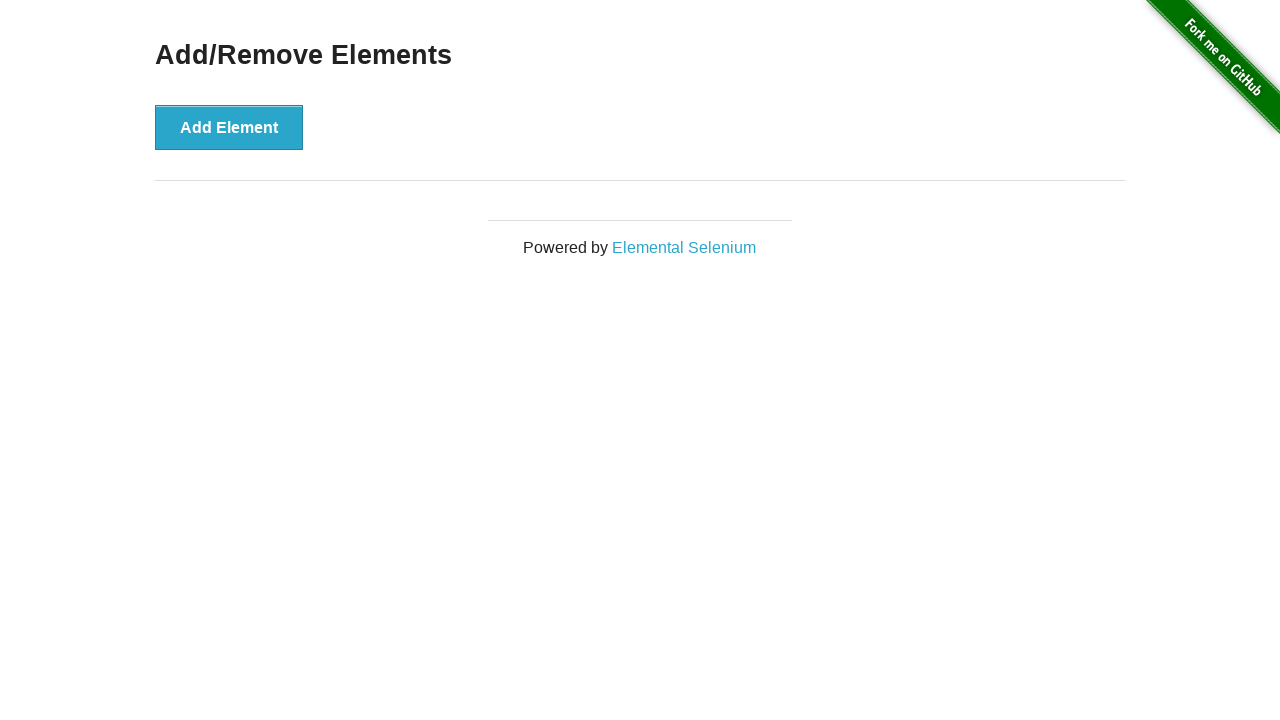

Clicked the Add Element button at (229, 127) on button >> nth=0
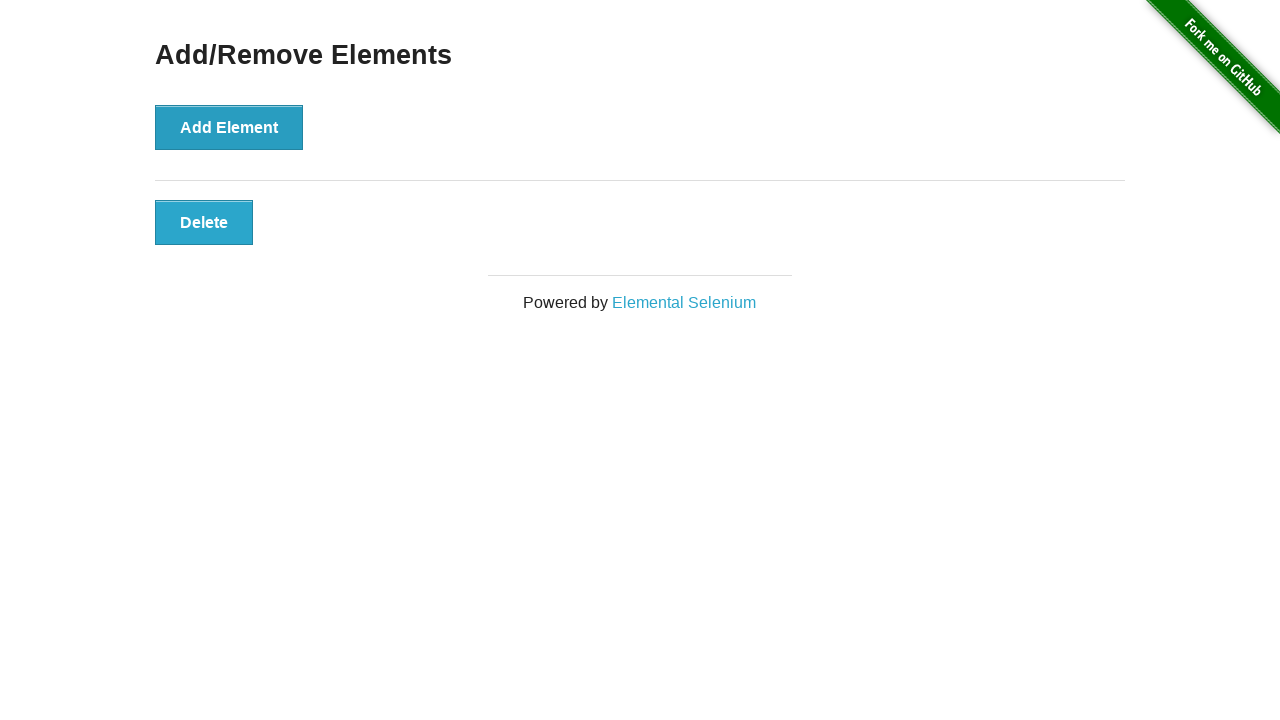

Waited for dynamically added element to appear
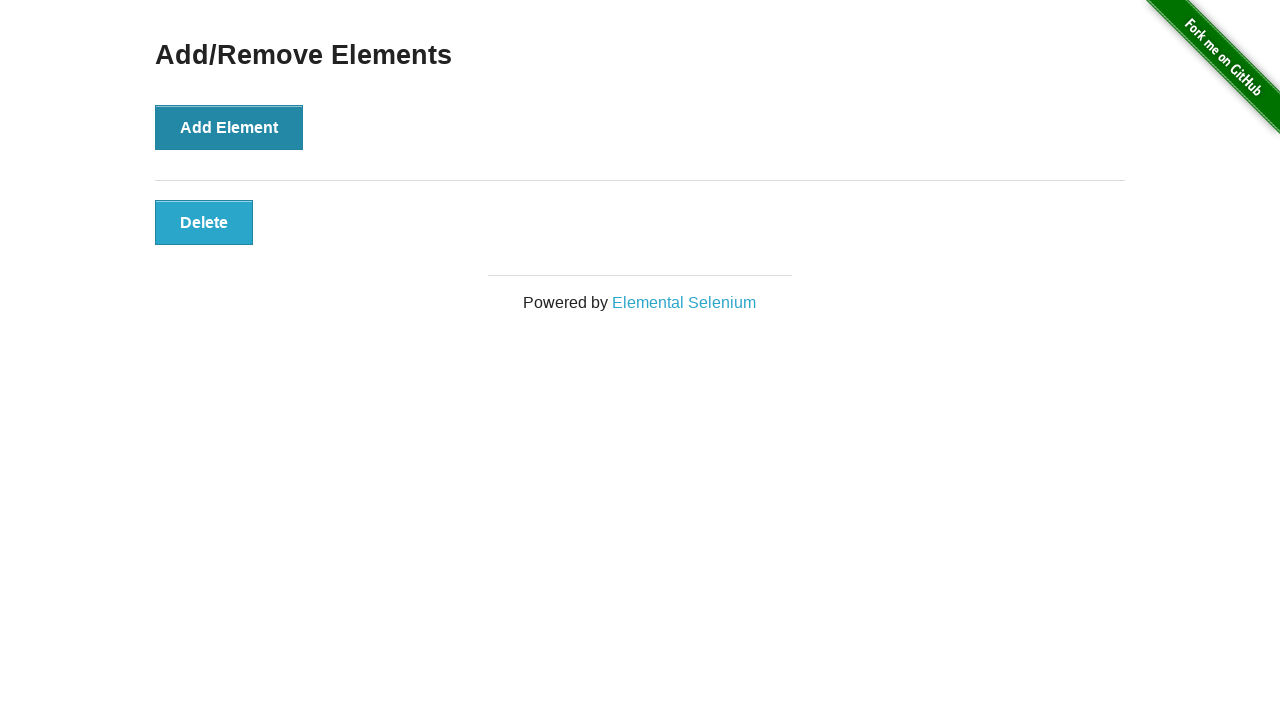

Verified that 1 element was added
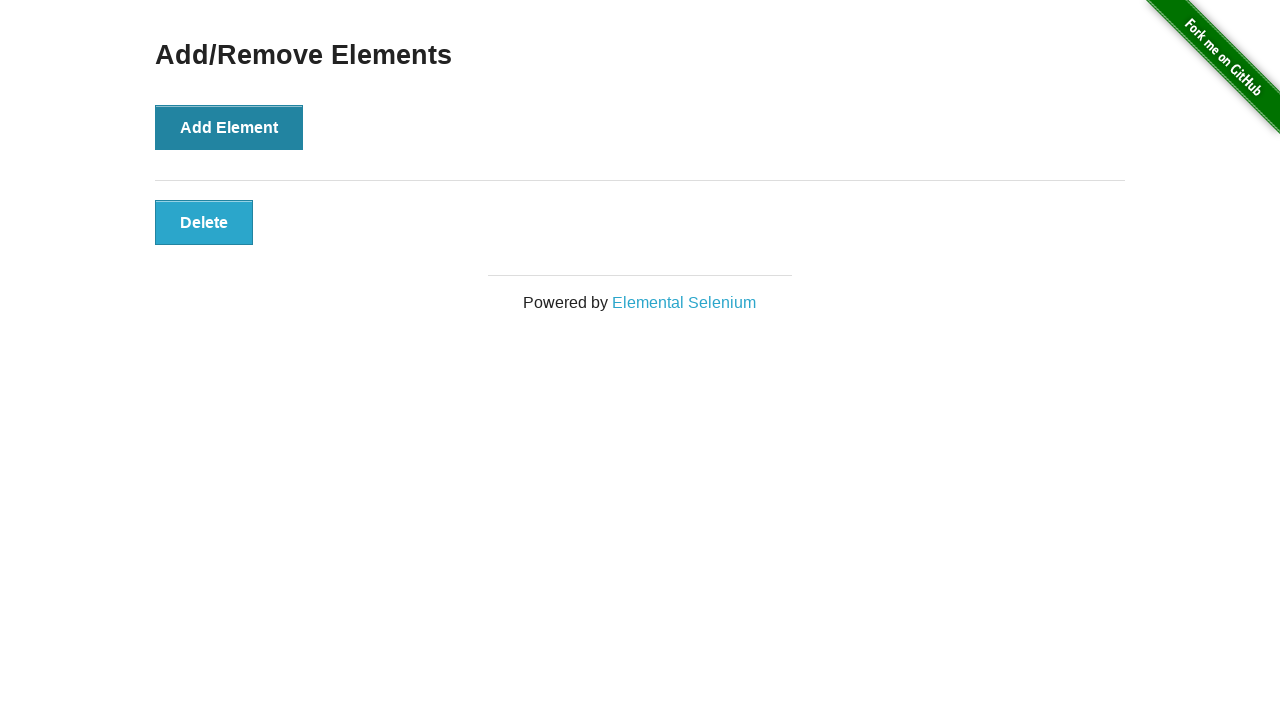

Clicked the Add Element button a second time at (229, 127) on button >> nth=0
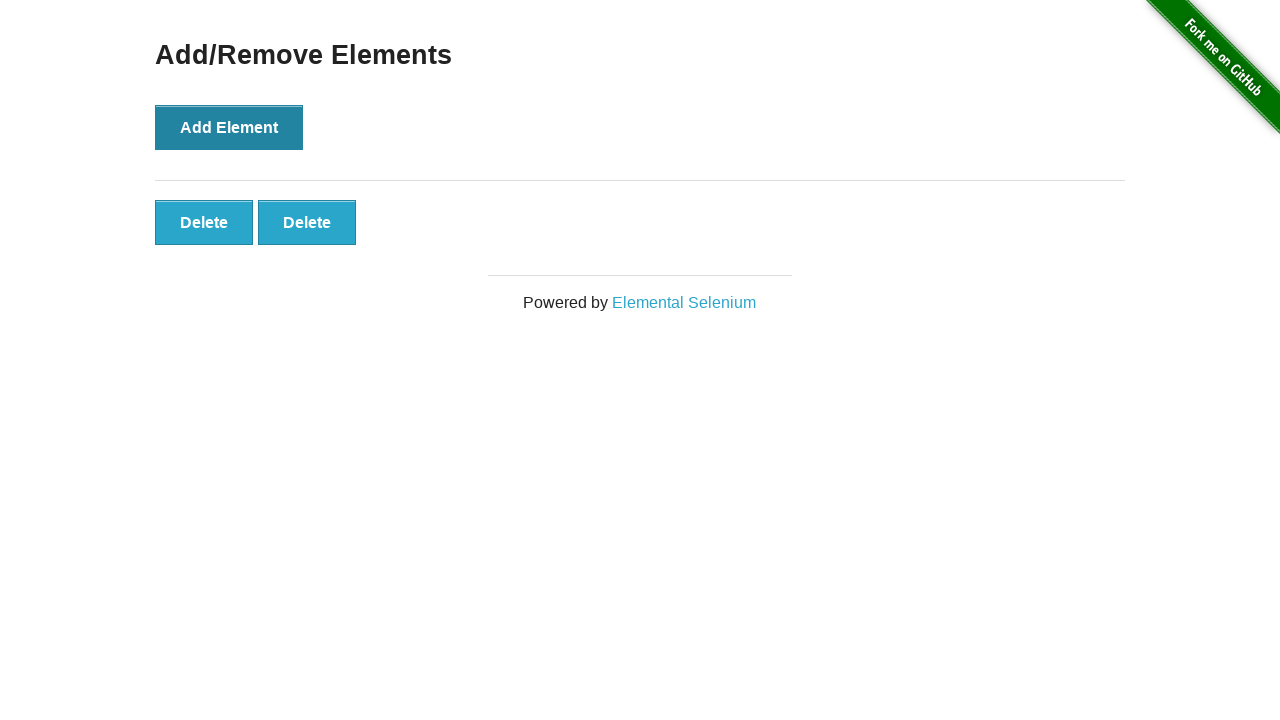

Verified that 2 elements now exist
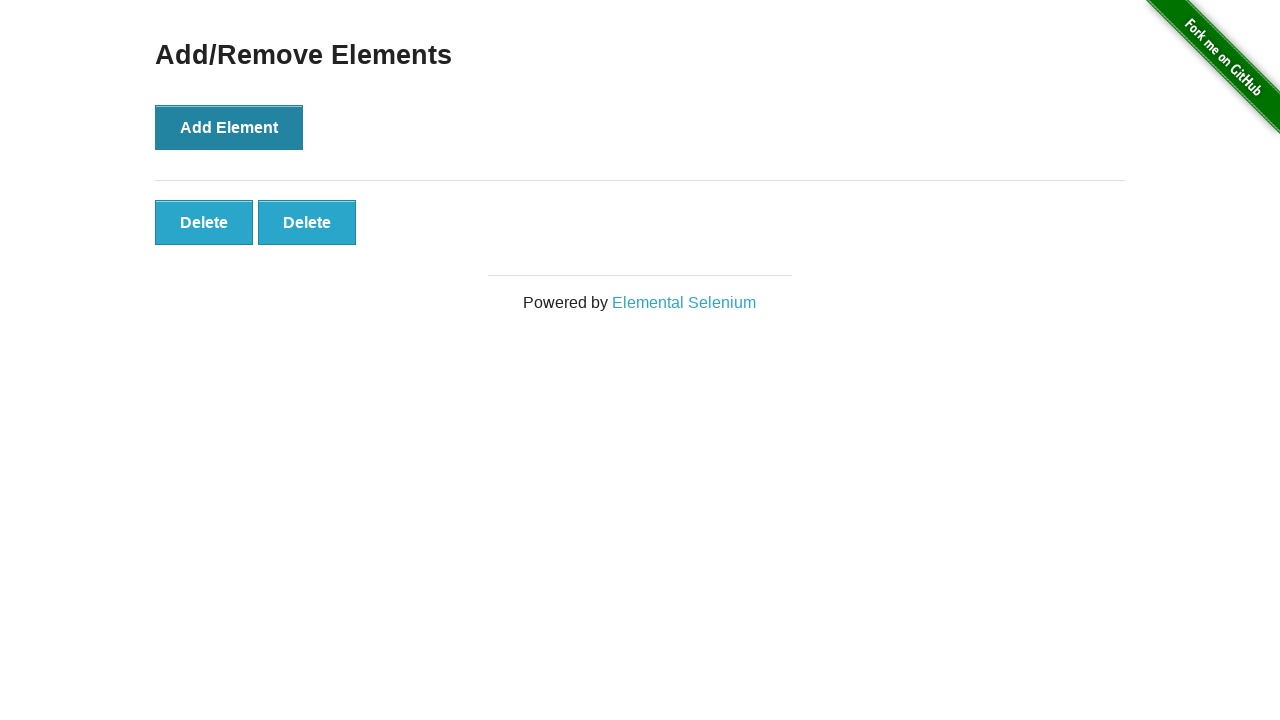

Clicked the first dynamically added button to remove it at (204, 222) on button.added-manually >> nth=0
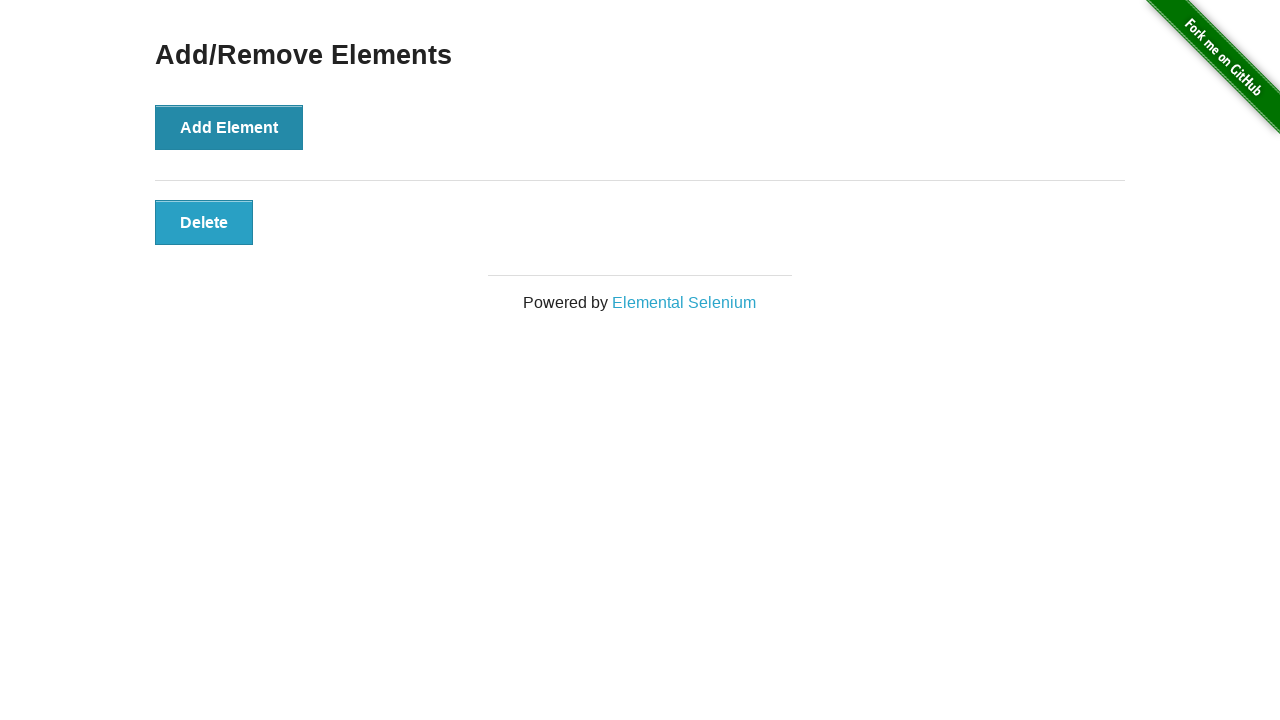

Verified that only 1 element remains after removal
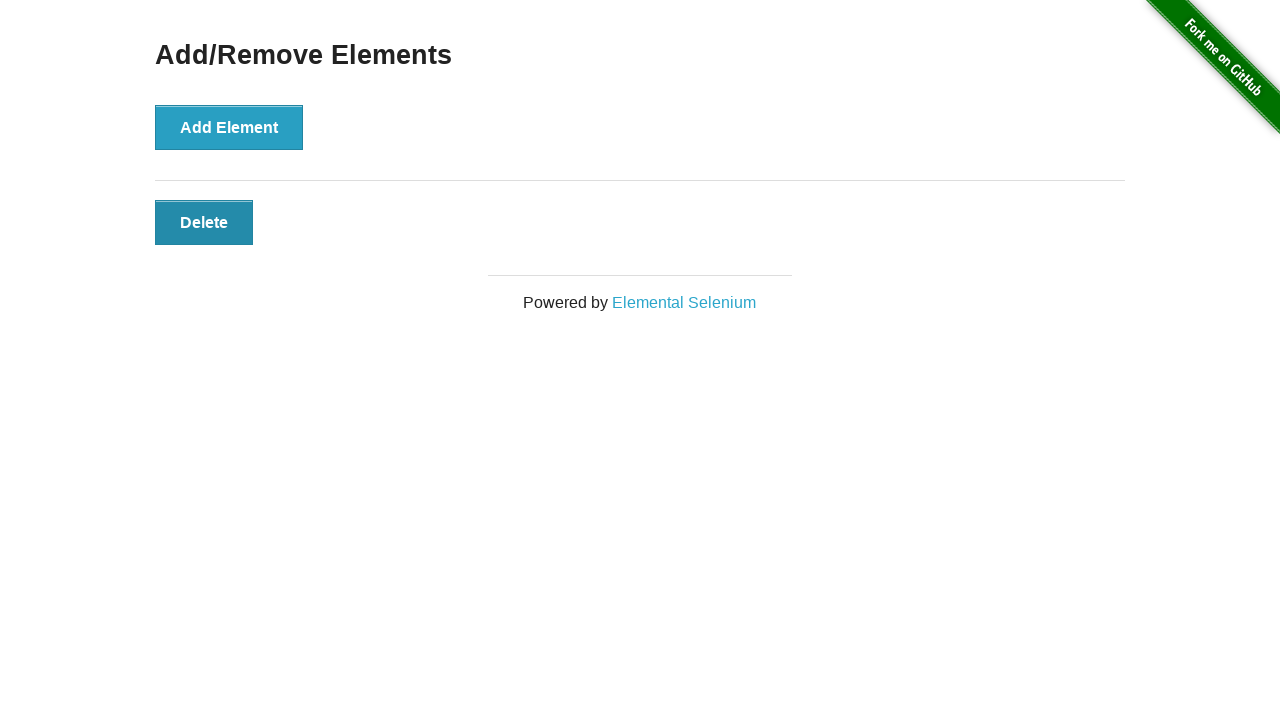

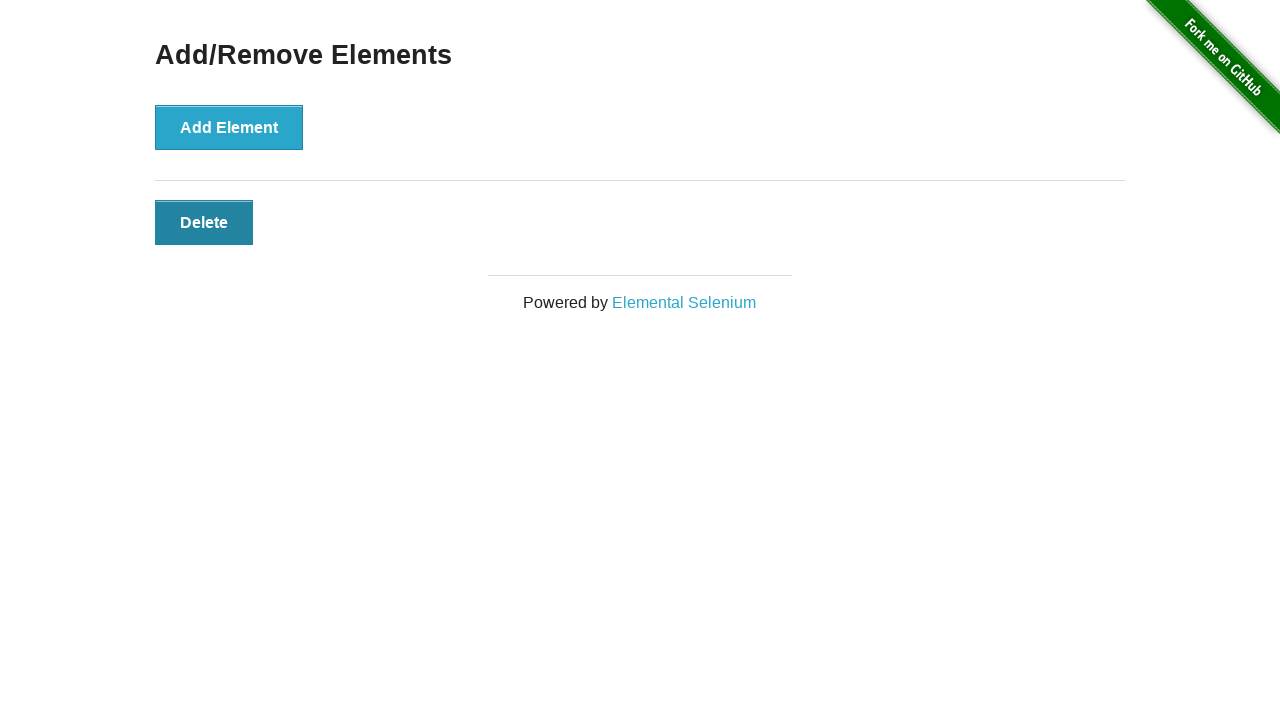